Tests the deposit functionality by logging in as a customer and clicking the Deposit button to access the deposit page

Starting URL: https://www.globalsqa.com/angularJs-protractor/BankingProject/#/login

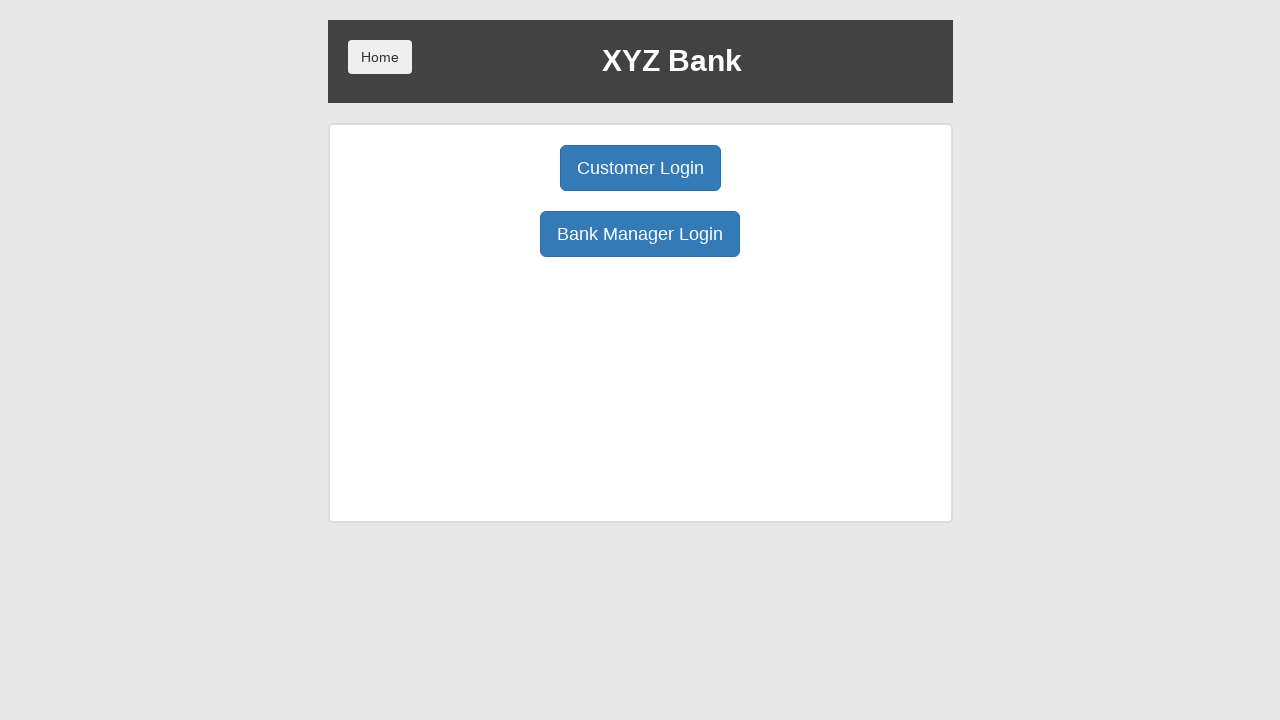

Clicked Customer Login button at (640, 168) on button:has-text('Customer Login')
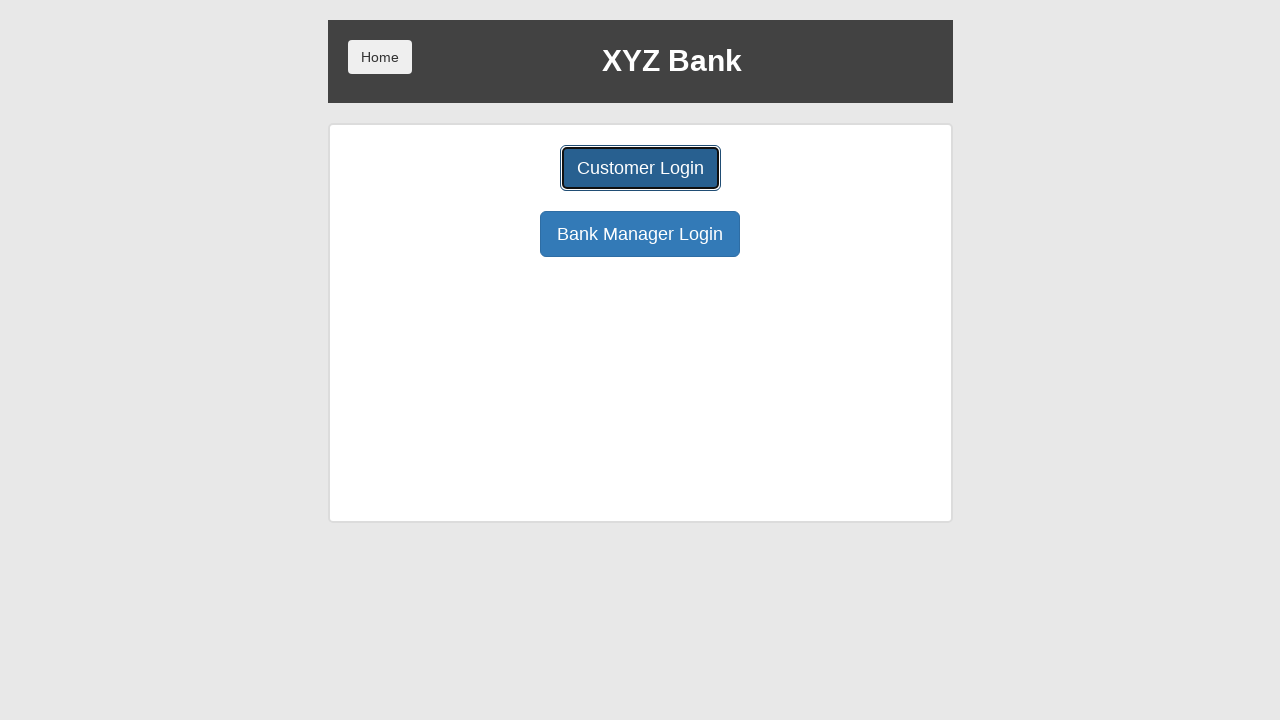

Selected Hermoine Granger from customer dropdown on select#userSelect
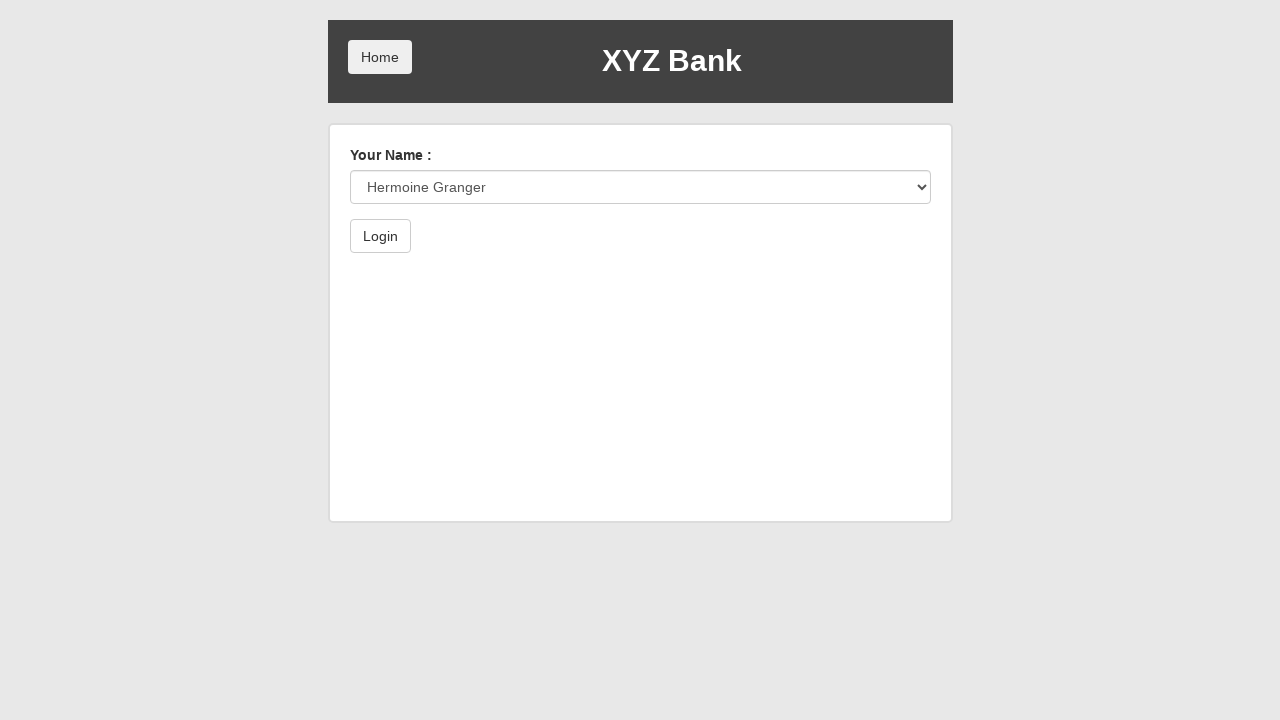

Clicked Login button at (380, 236) on button:has-text('Login')
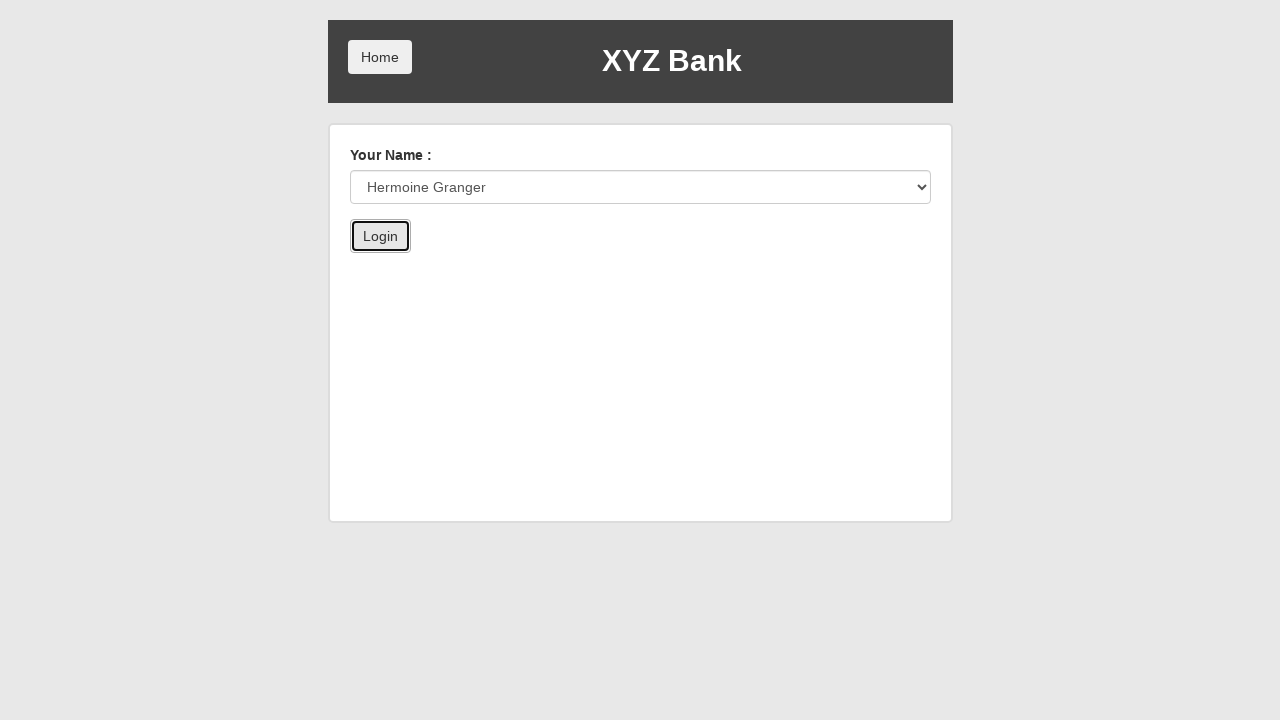

Account page loaded and customer name displayed
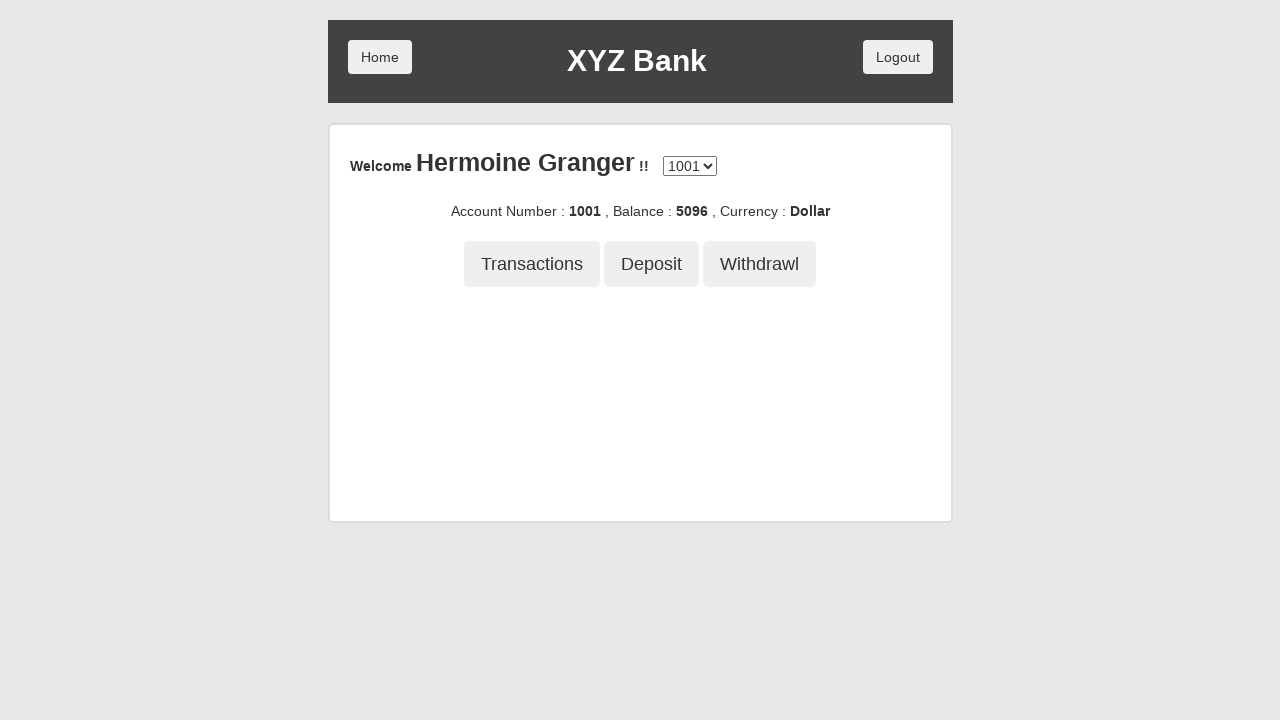

Clicked Deposit button to access deposit page at (652, 264) on button:has-text('Deposit')
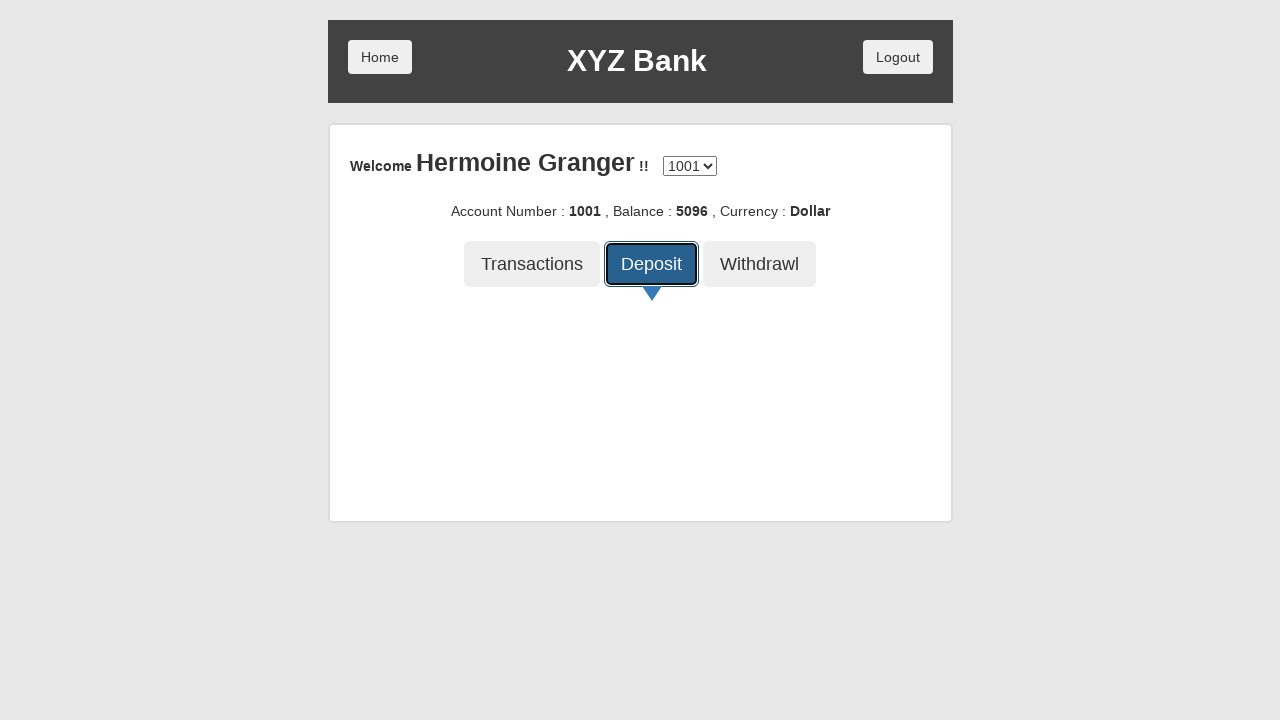

Deposit page loaded with deposit amount field visible
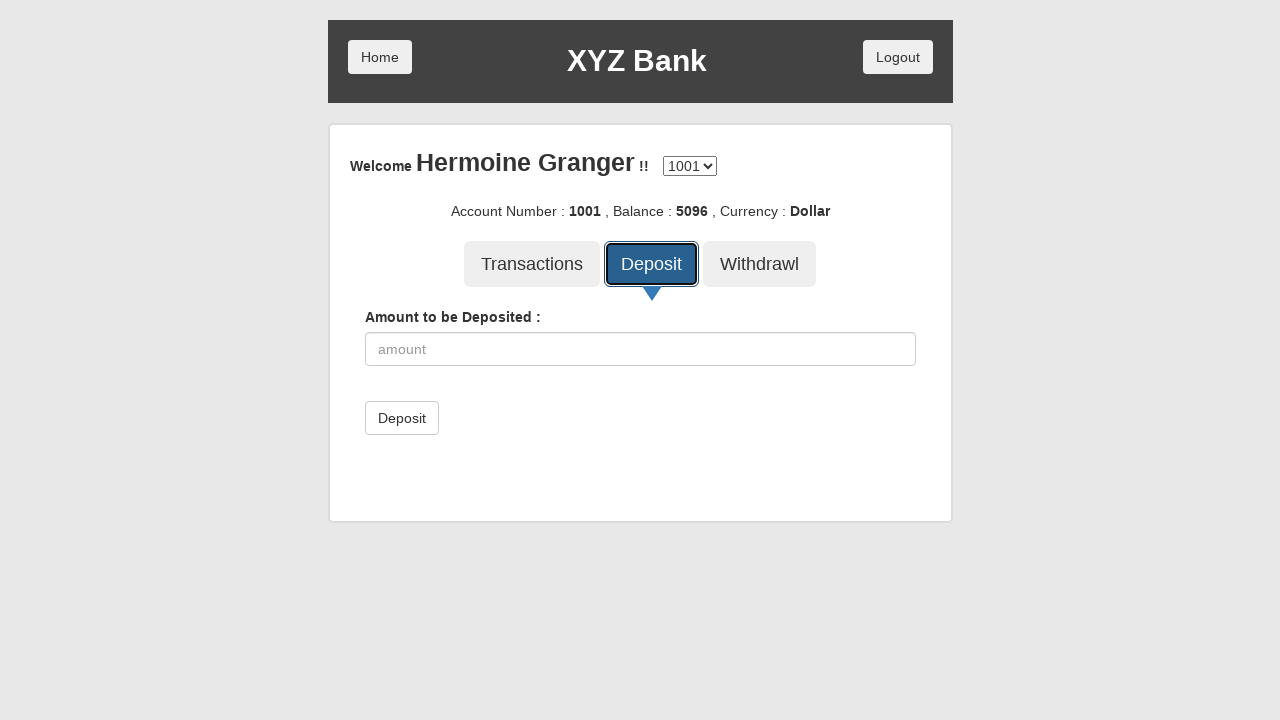

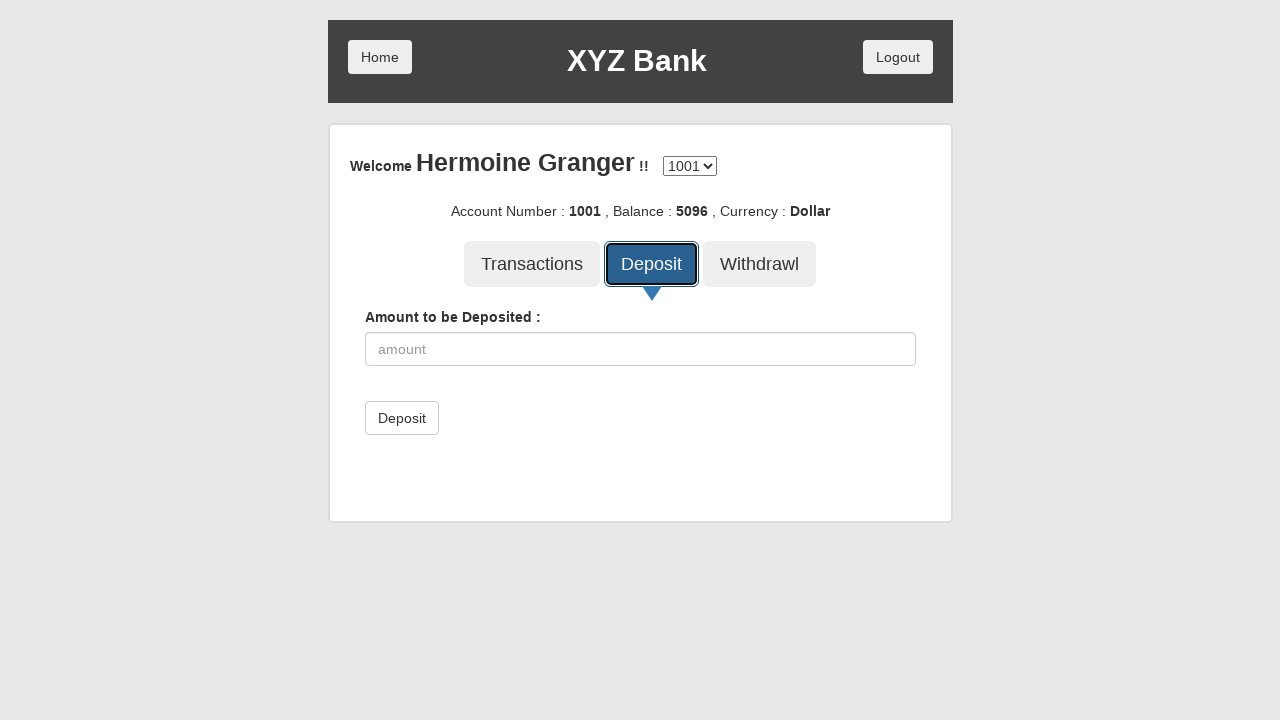